Tests an e-commerce checkout flow by searching for products, adding them to cart, and applying a promo code

Starting URL: https://rahulshettyacademy.com/seleniumPractise/#/

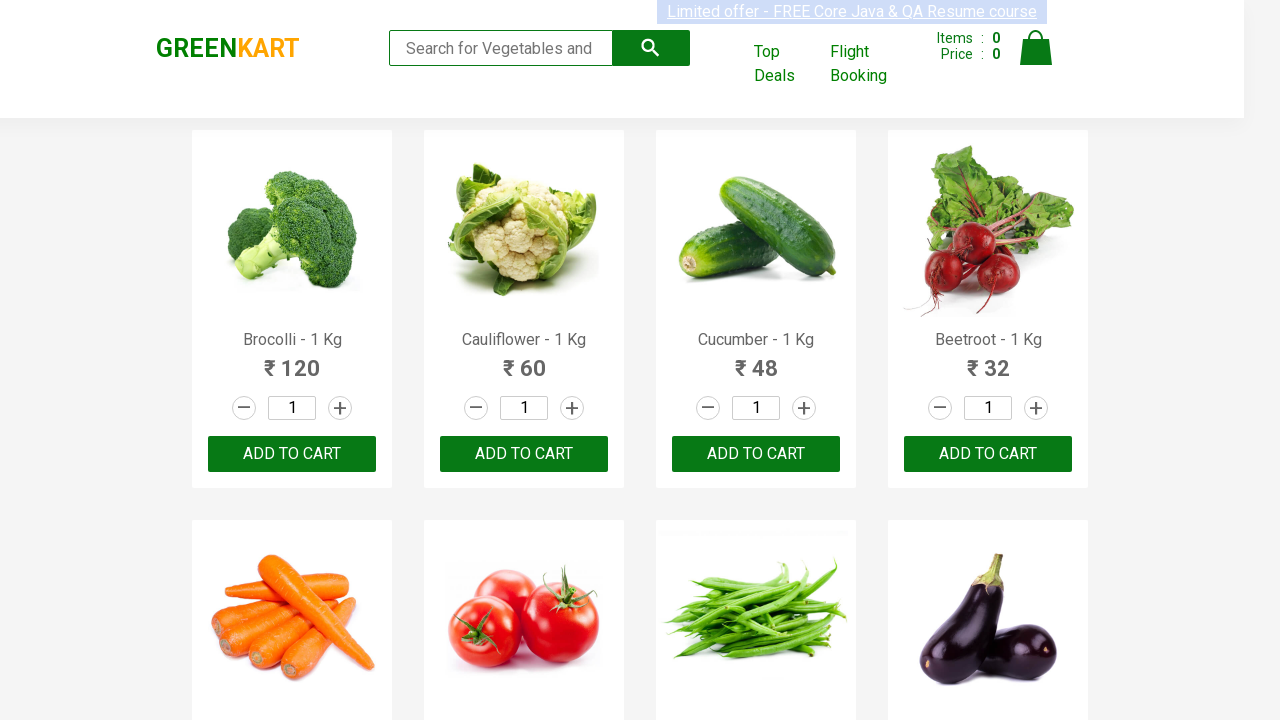

Filled search field with 'ber' to filter products on input.search-keyword
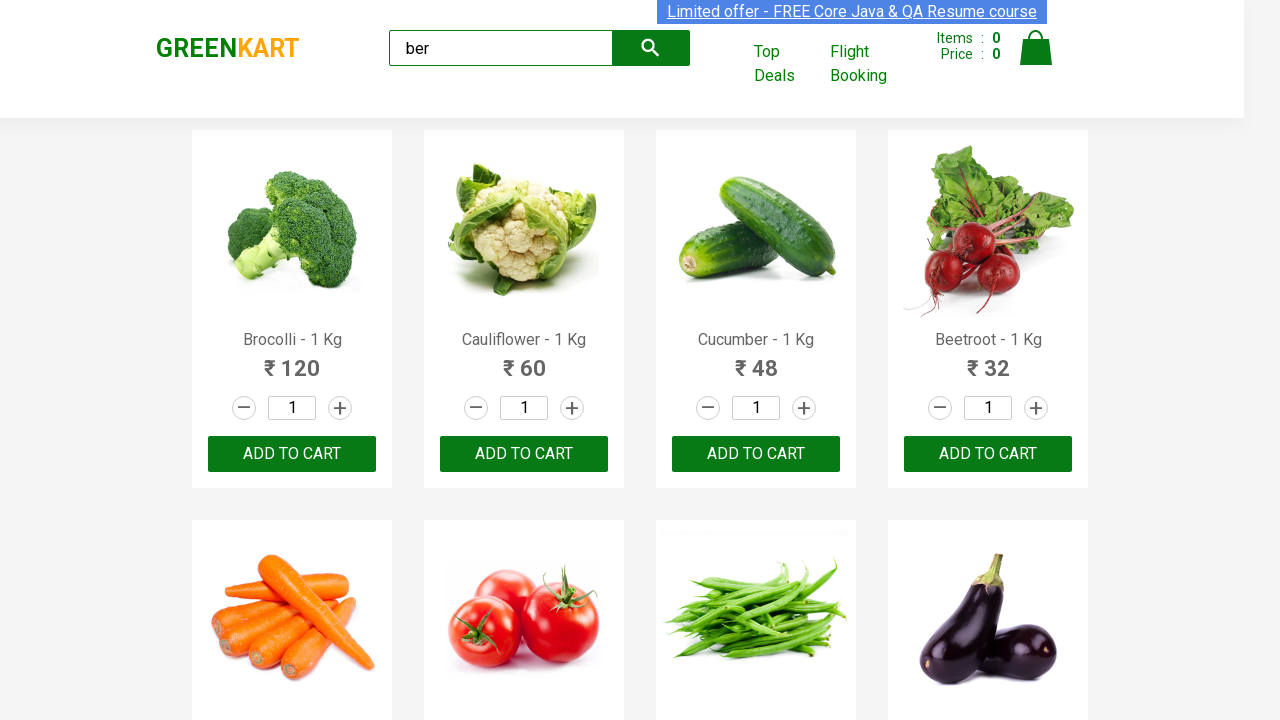

Waited for search results to load
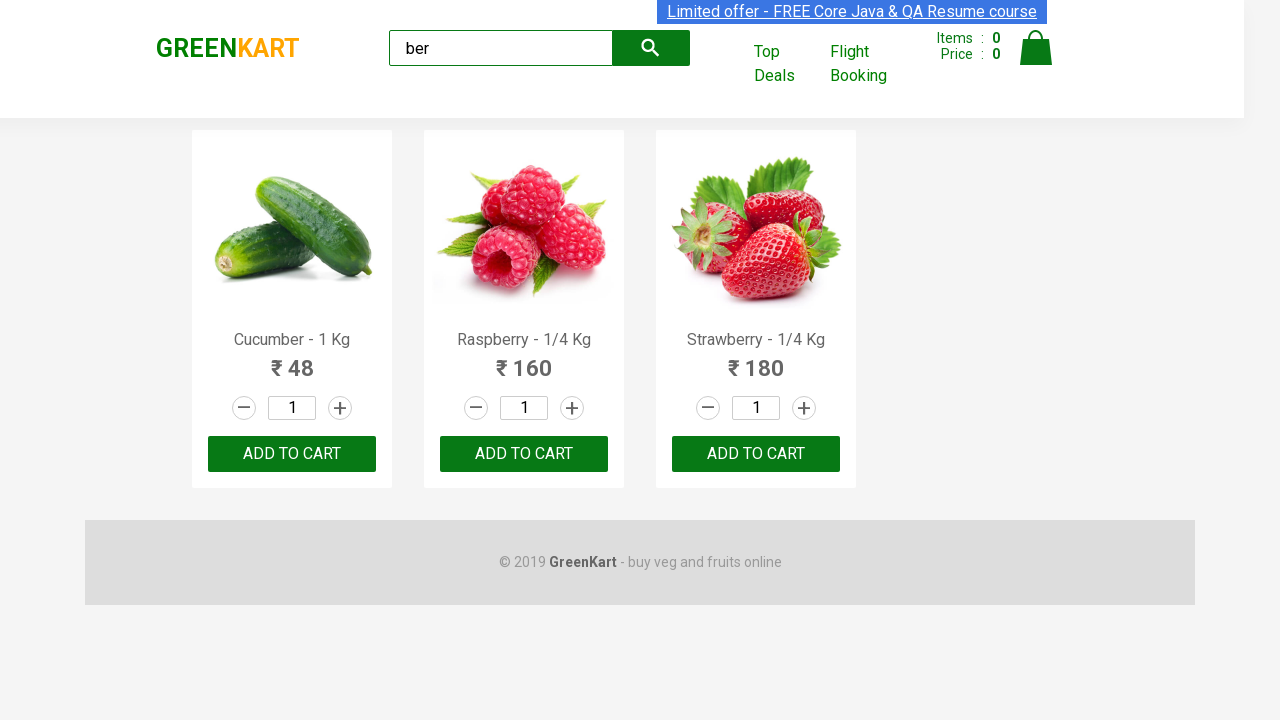

Found 3 products matching search filter
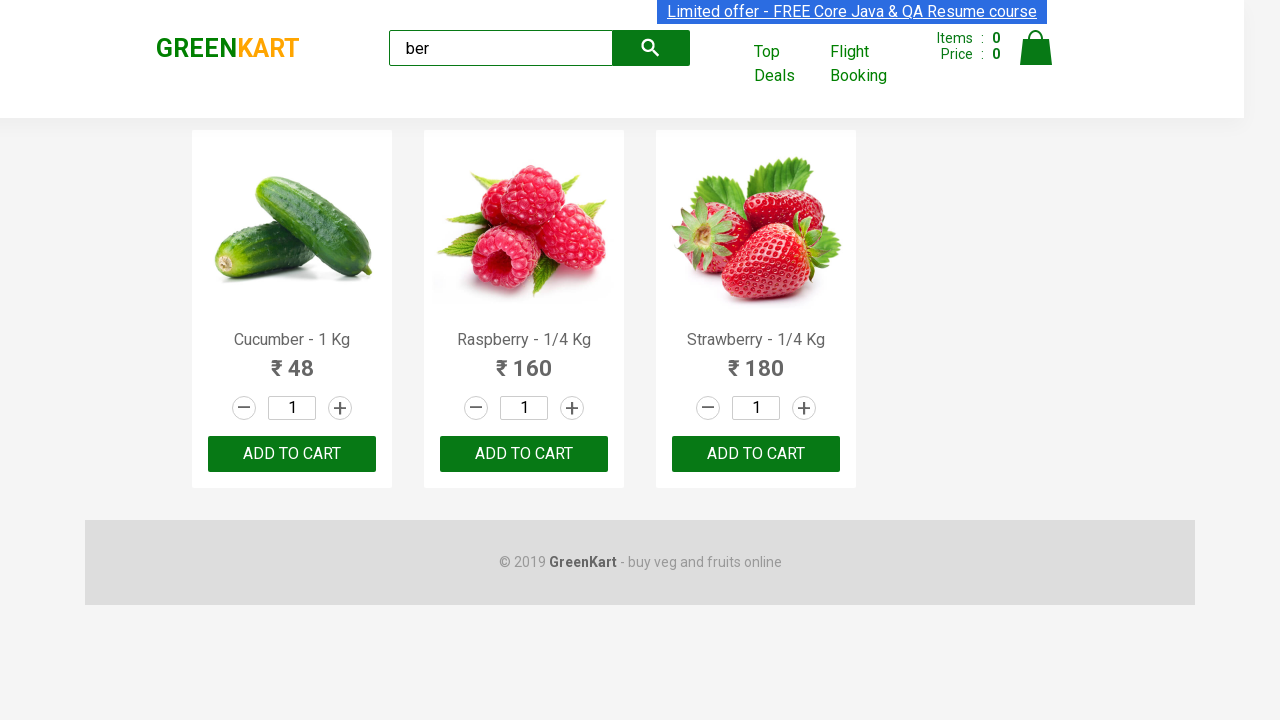

Verified that exactly 3 products are displayed
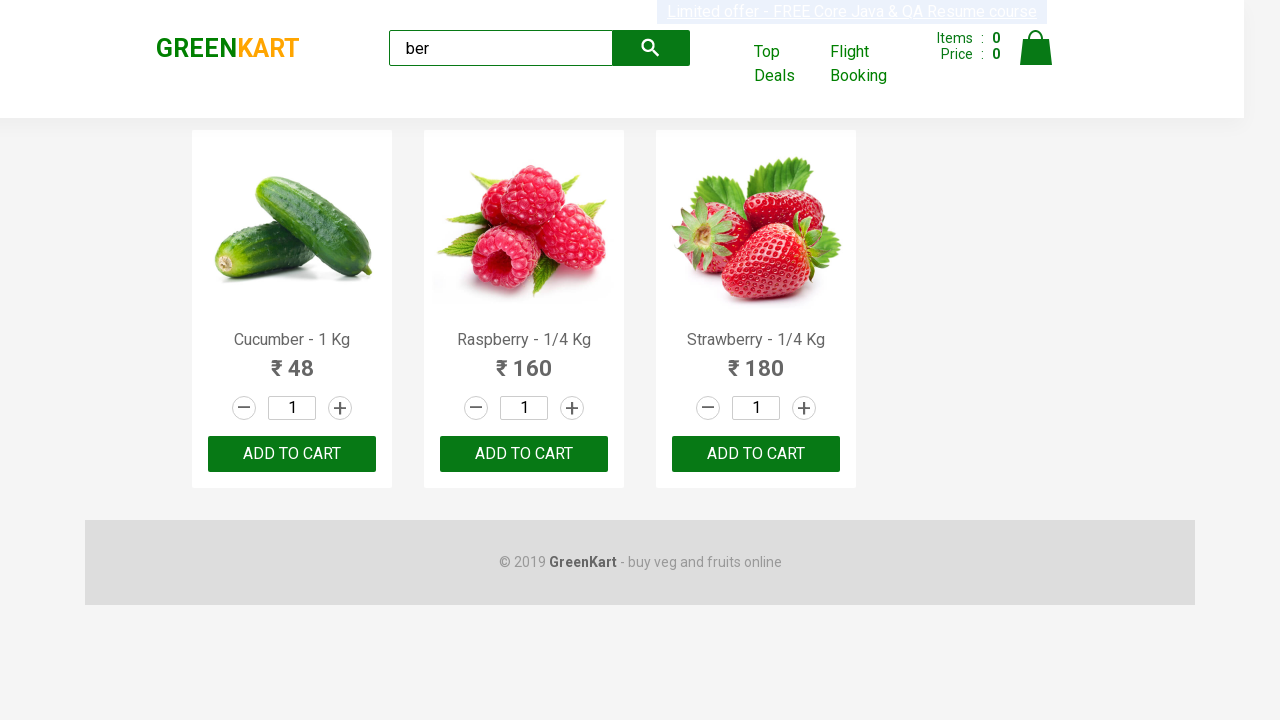

Clicked 'Add to Cart' button for a product at (292, 454) on xpath=//div[@class='product-action']/button >> nth=0
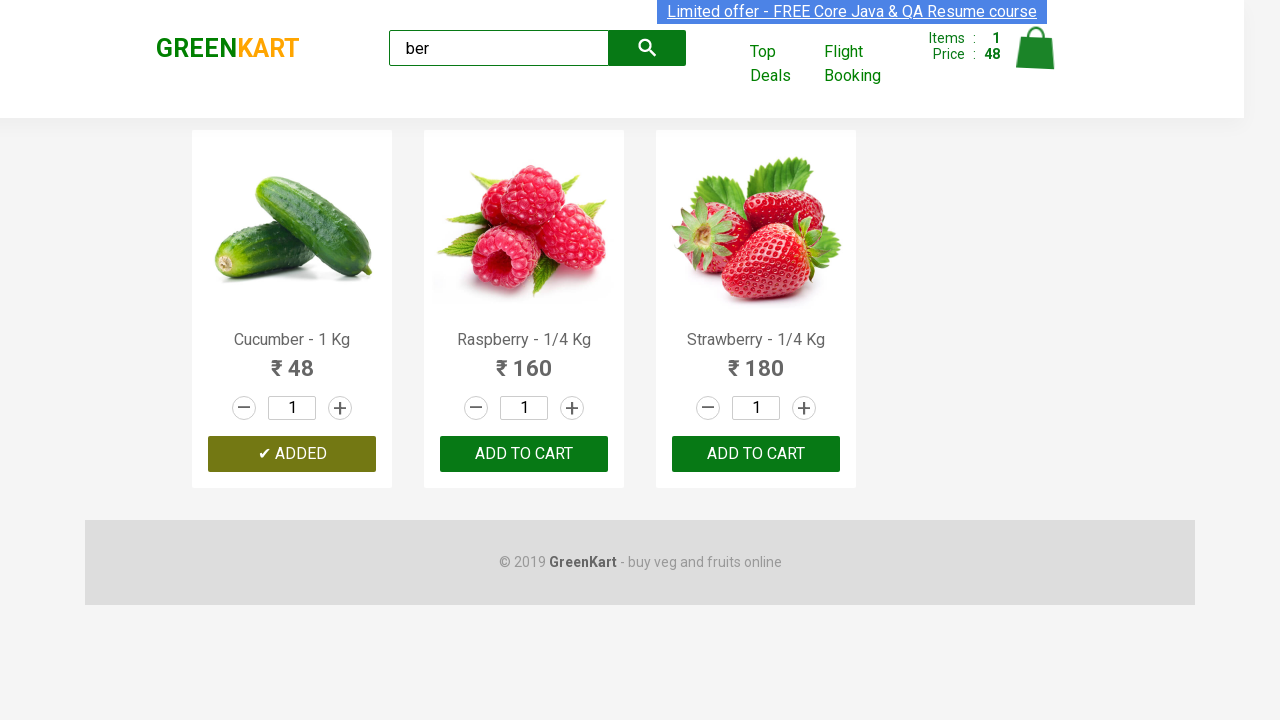

Clicked 'Add to Cart' button for a product at (524, 454) on xpath=//div[@class='product-action']/button >> nth=1
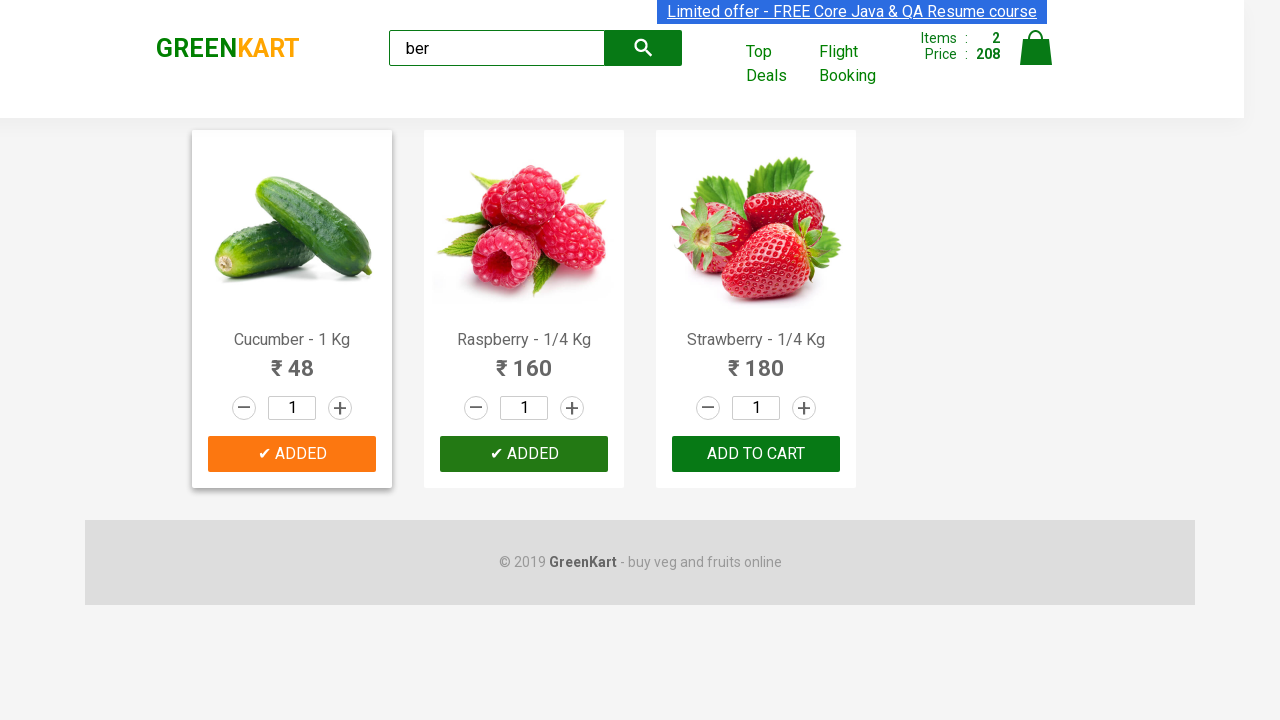

Clicked 'Add to Cart' button for a product at (756, 454) on xpath=//div[@class='product-action']/button >> nth=2
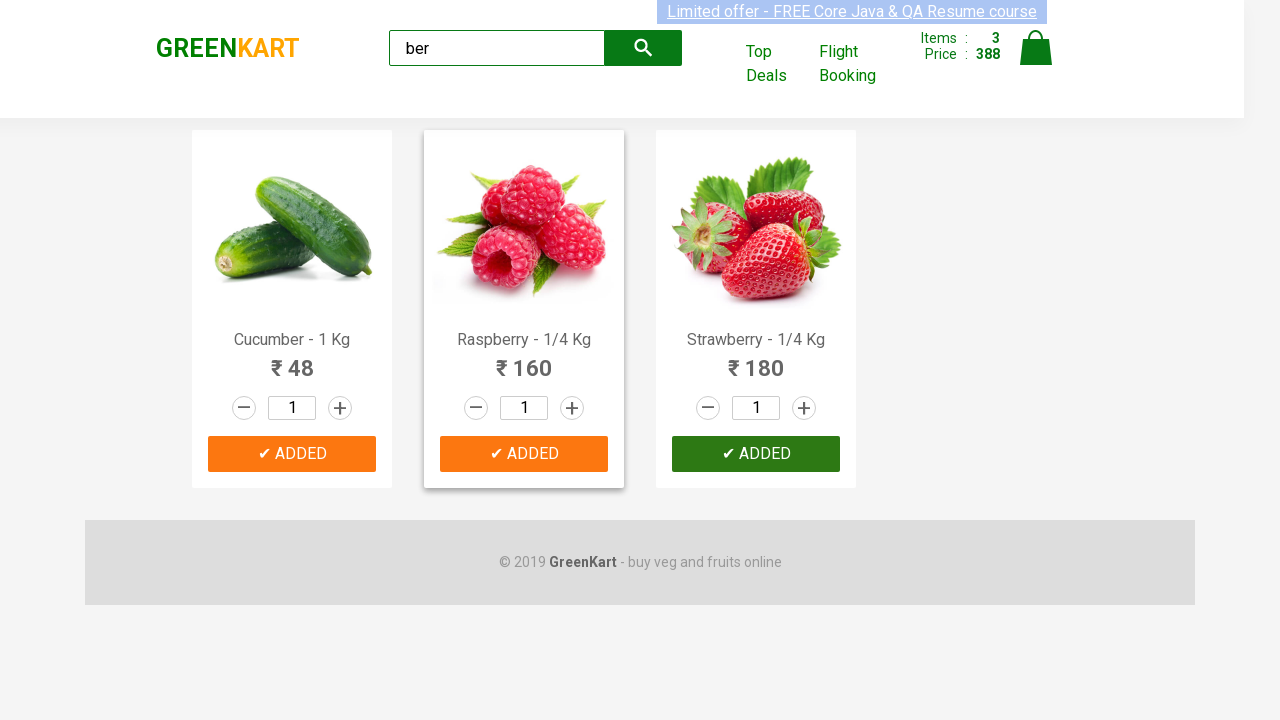

Clicked on cart icon to view cart at (1036, 48) on img[alt='Cart']
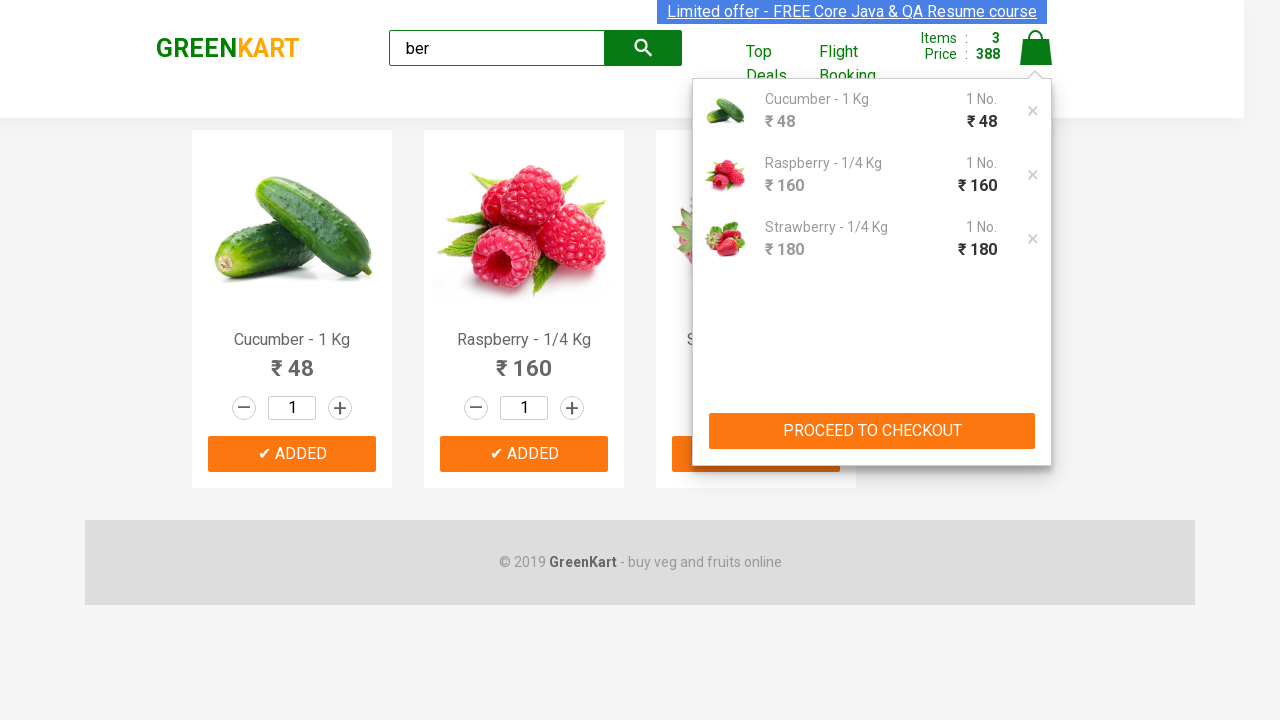

Clicked 'PROCEED TO CHECKOUT' button at (872, 431) on xpath=//button[text()='PROCEED TO CHECKOUT']
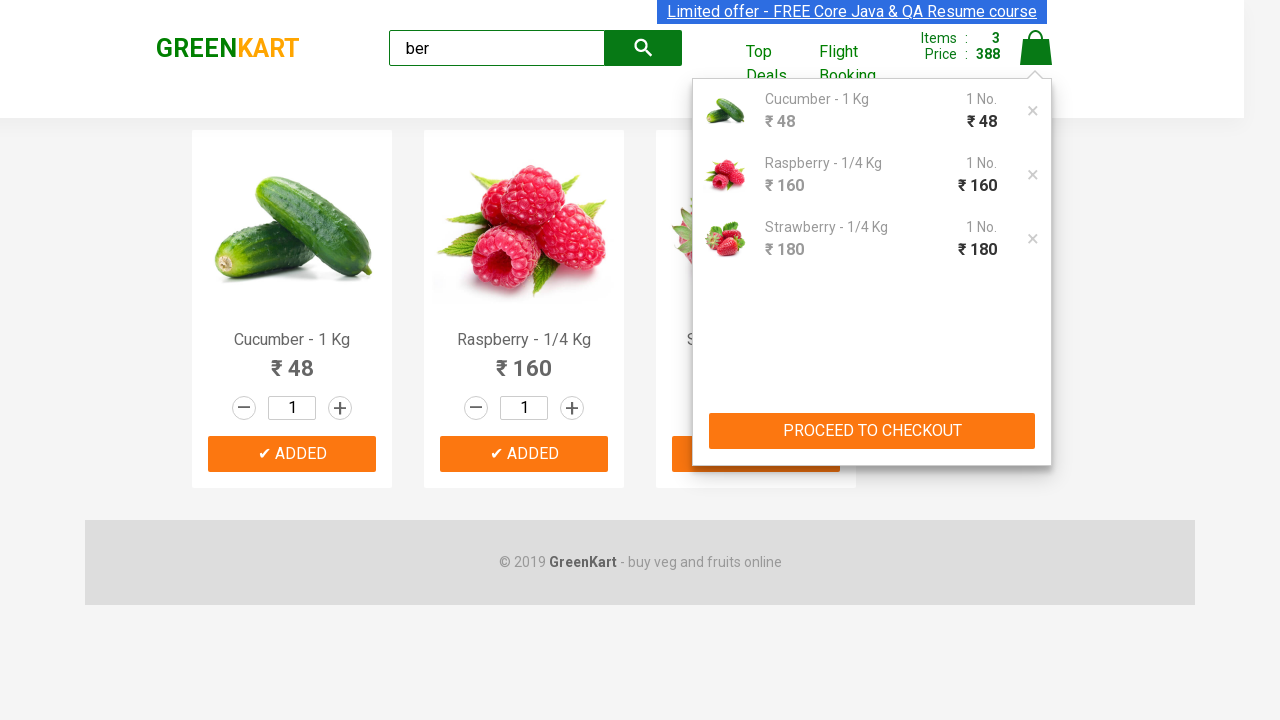

Entered promo code 'rahulshettyacademy' on .promoCode
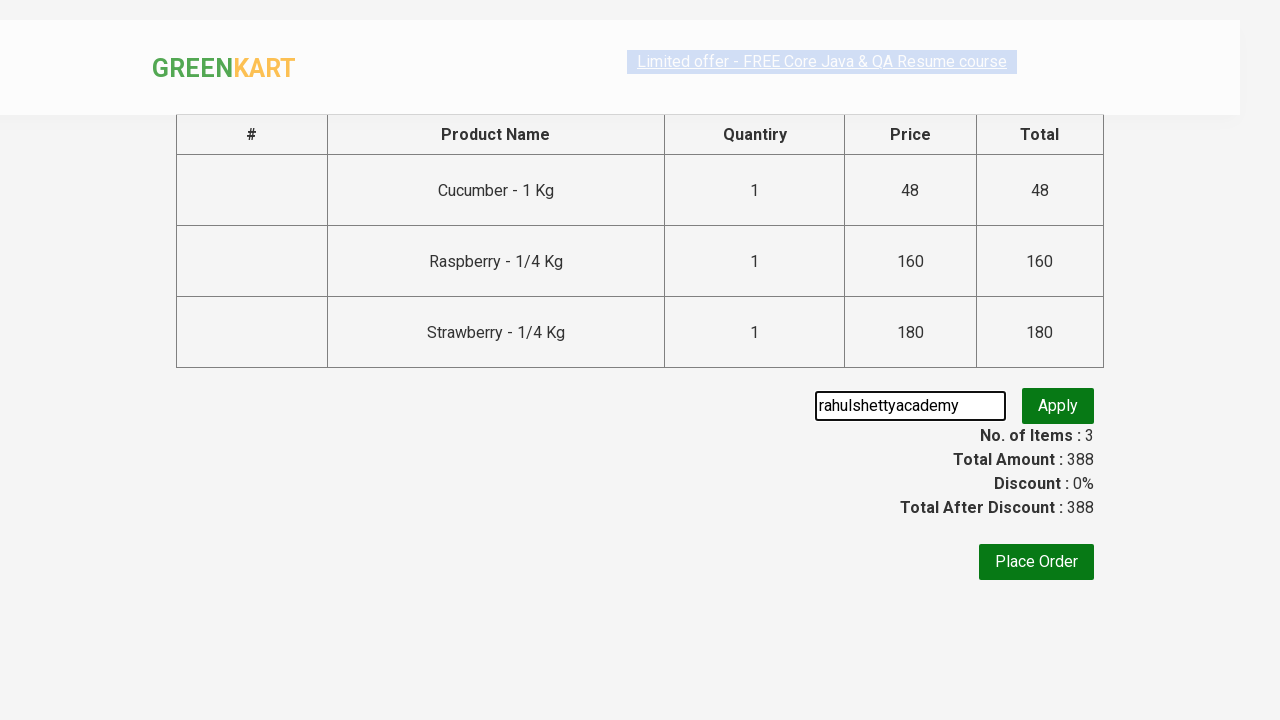

Clicked button to apply promo code at (1058, 406) on .promoBtn
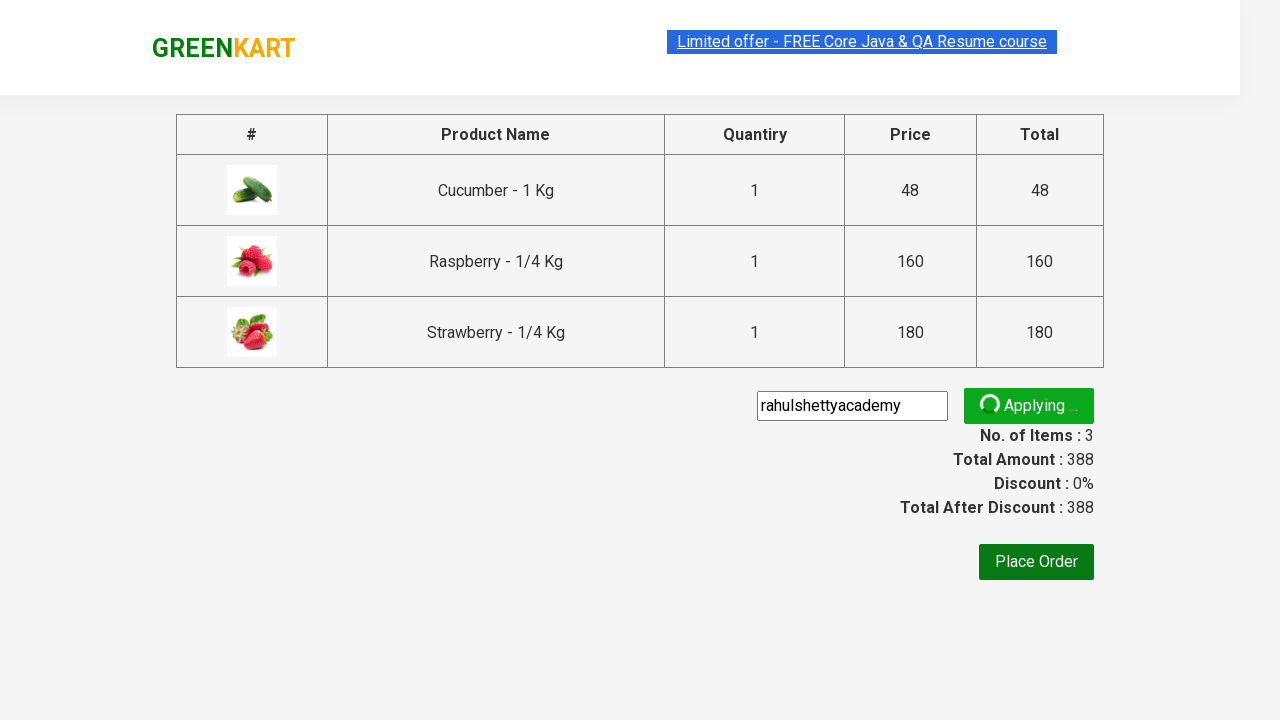

Promo validation message appeared
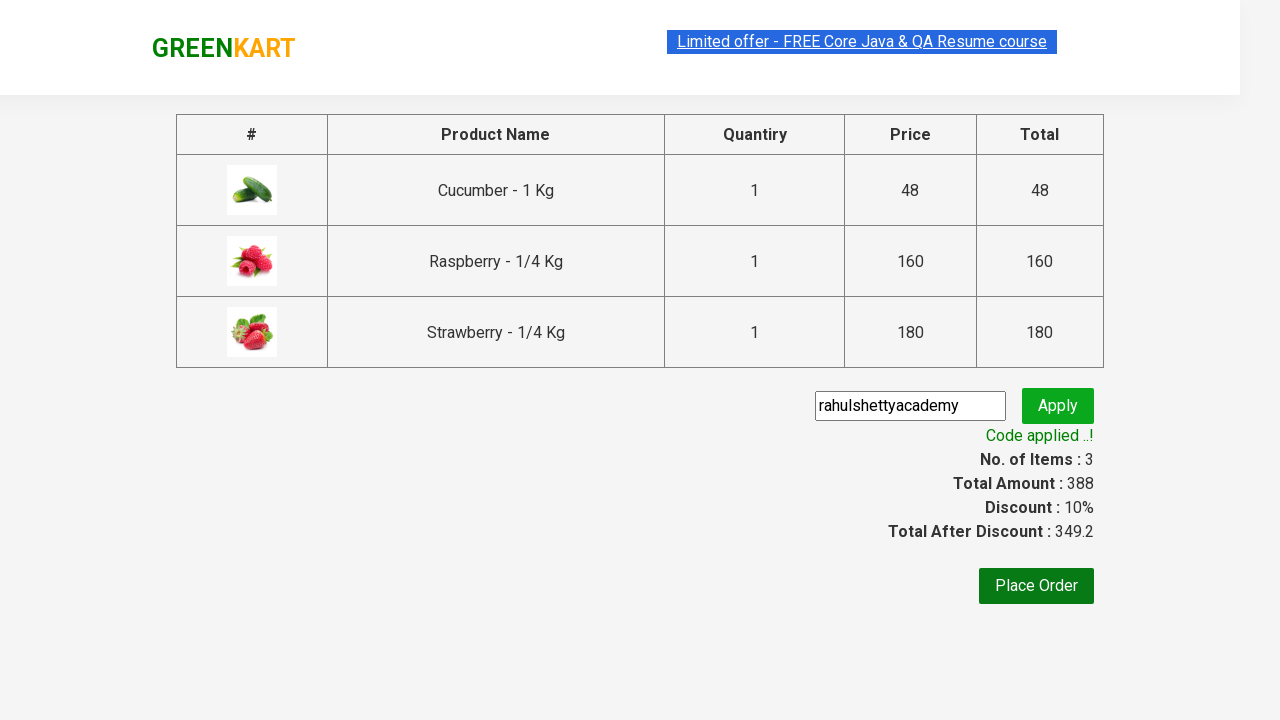

Retrieved promo info text: Code applied ..!
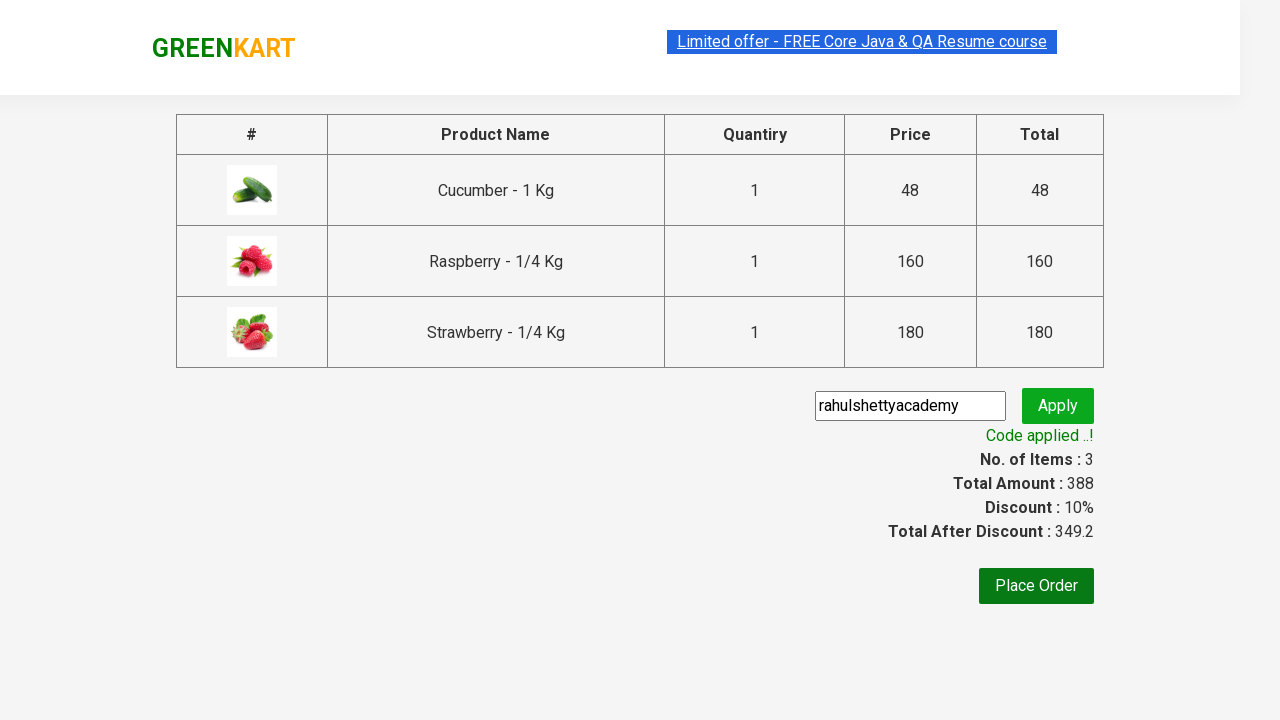

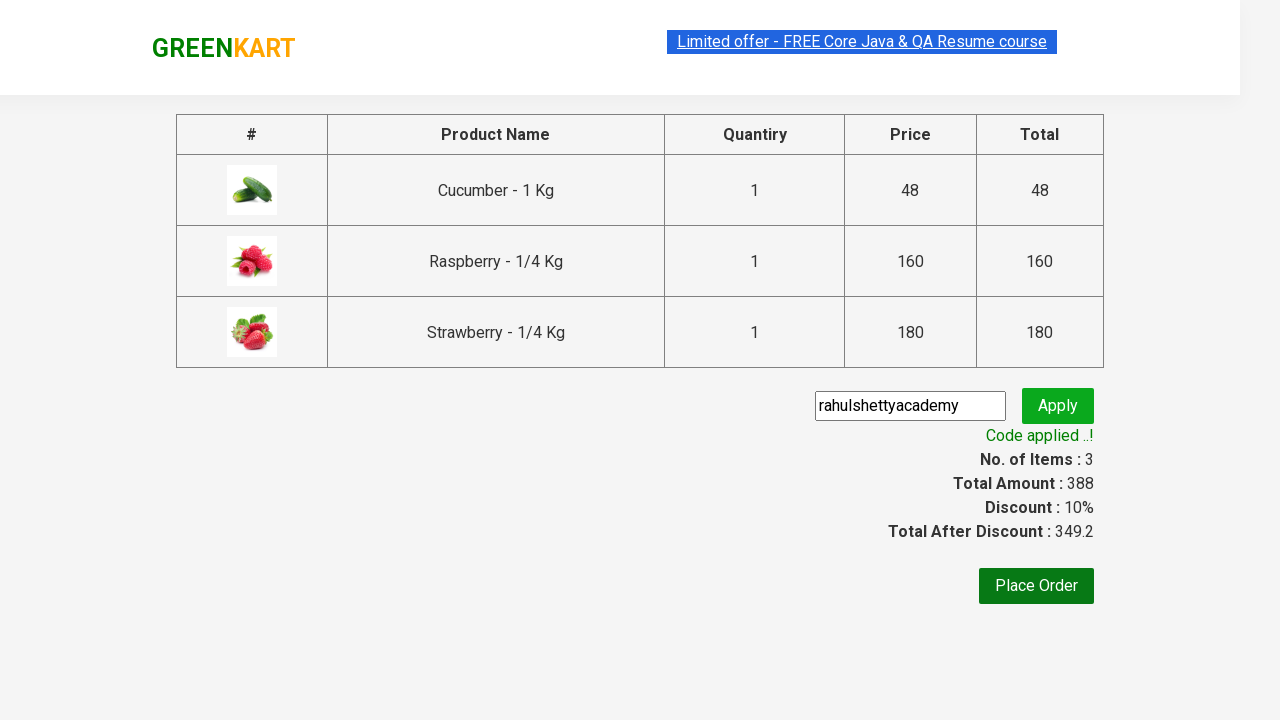